Navigates to the Java documentation page by clicking Get Started, hovering over the Node.js menu, and selecting Java from the submenu

Starting URL: https://playwright.dev/

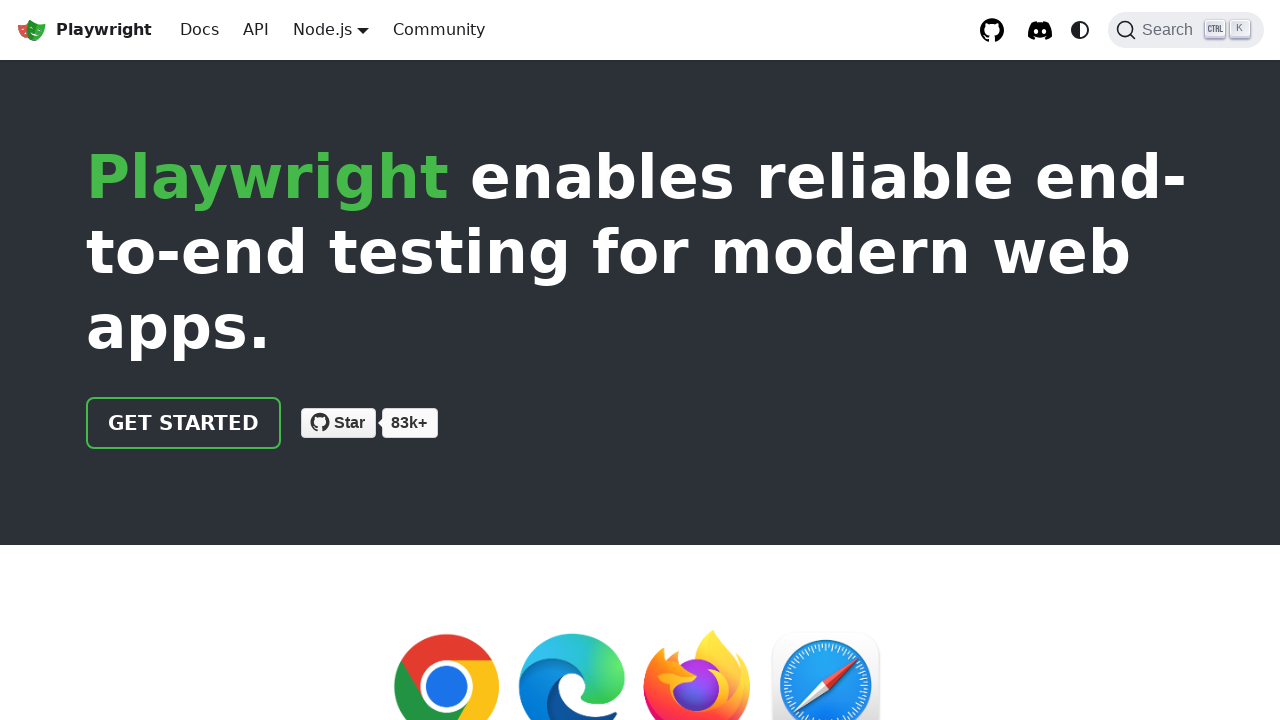

Clicked 'Get started' link at (184, 423) on a:has-text('Get started')
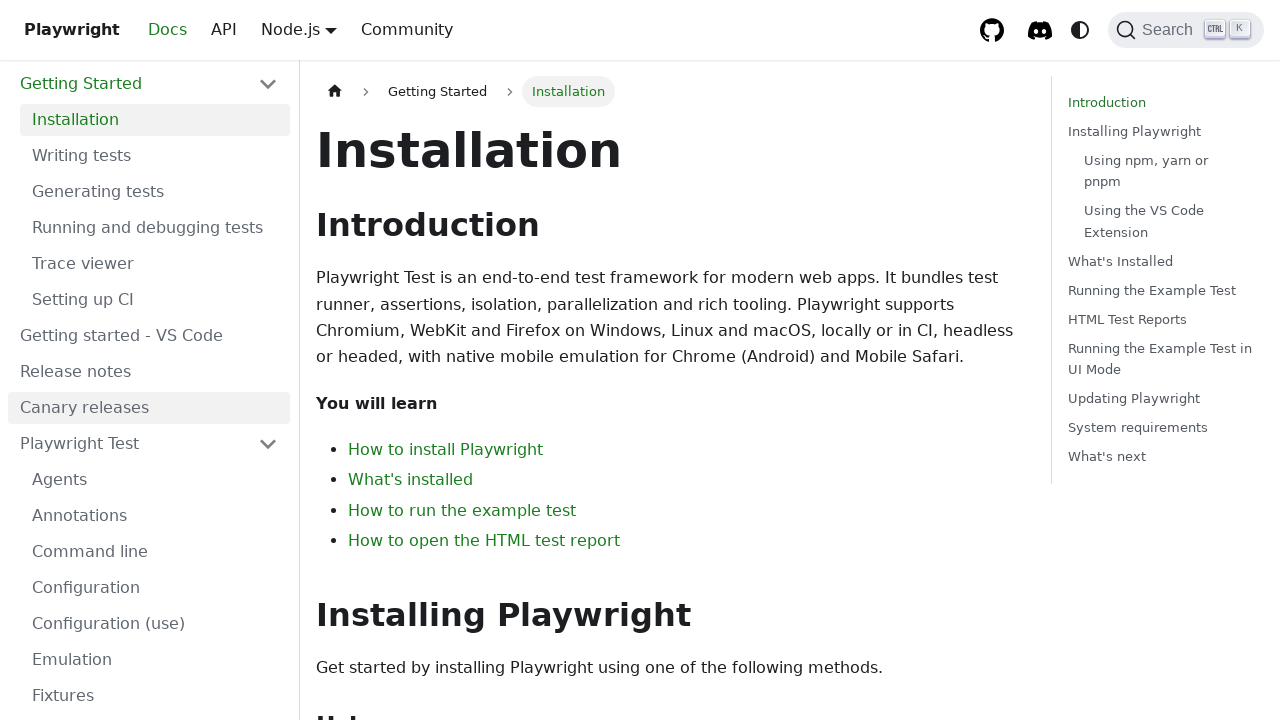

Navigated to intro page
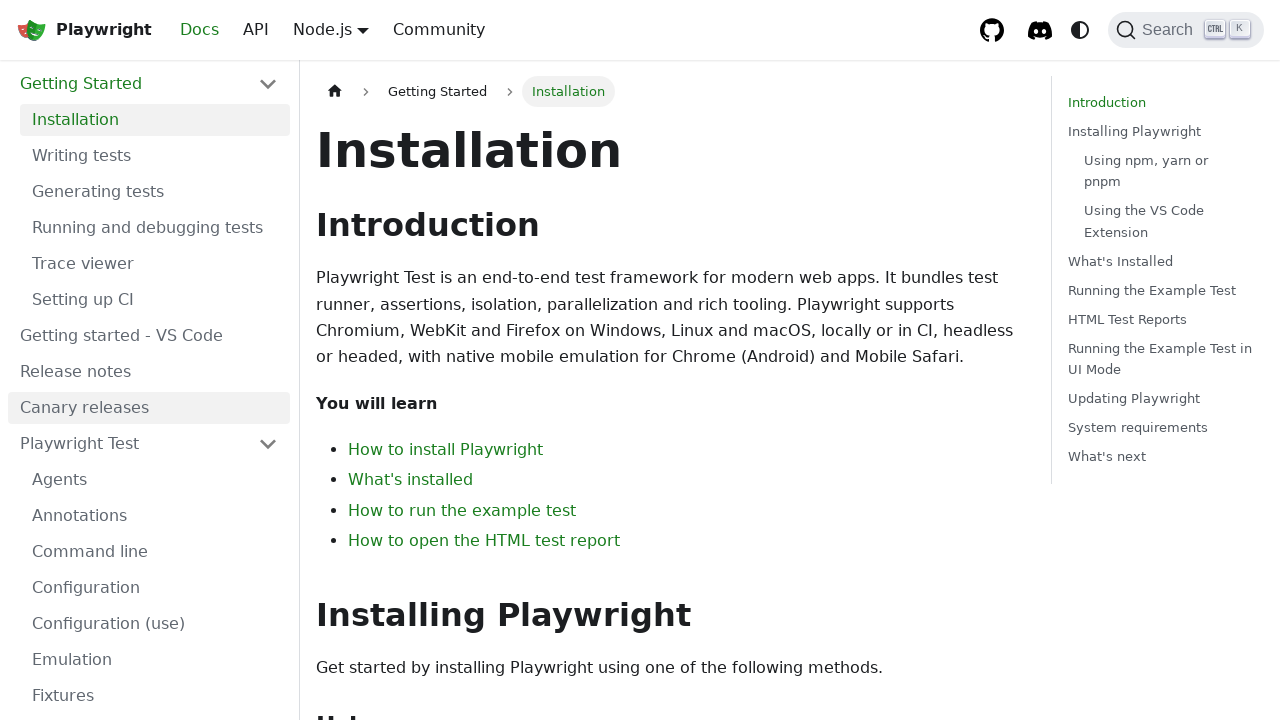

Hovered over Node.js dropdown menu at (331, 30) on .navbar__item.dropdown:has-text('Node.js')
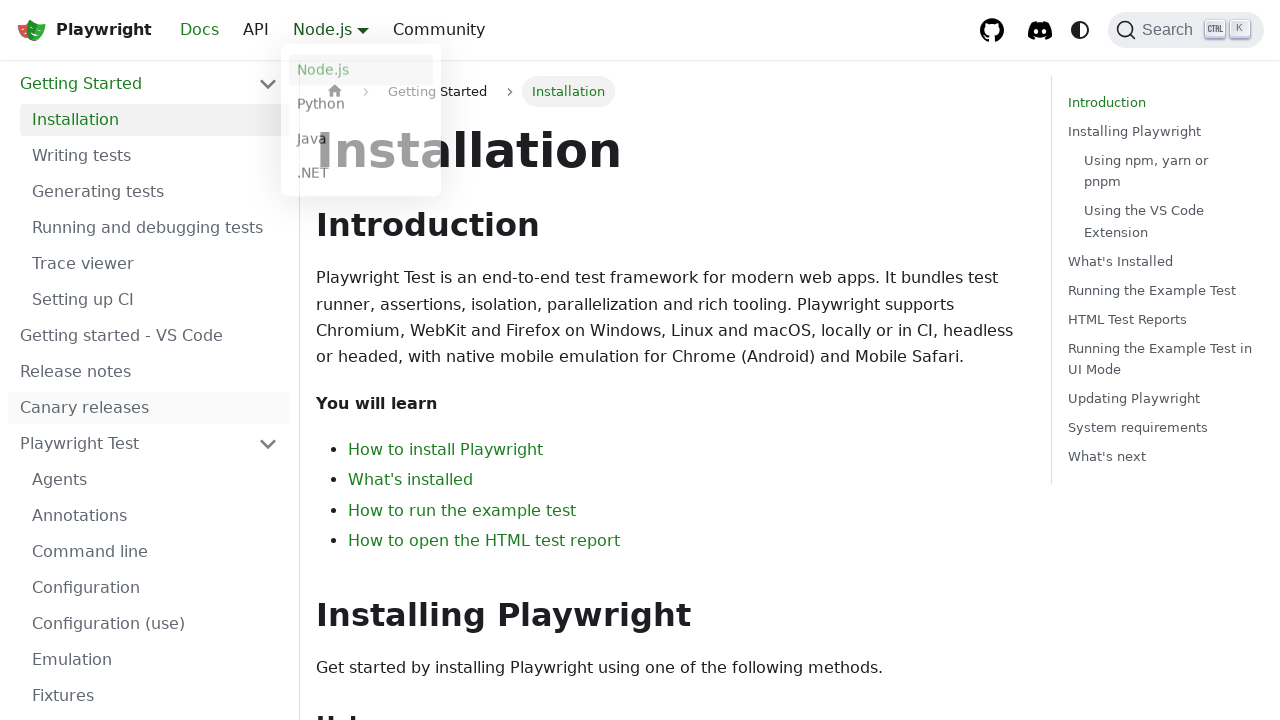

Clicked Java option in dropdown submenu at (361, 142) on a.dropdown__link:has-text('Java')
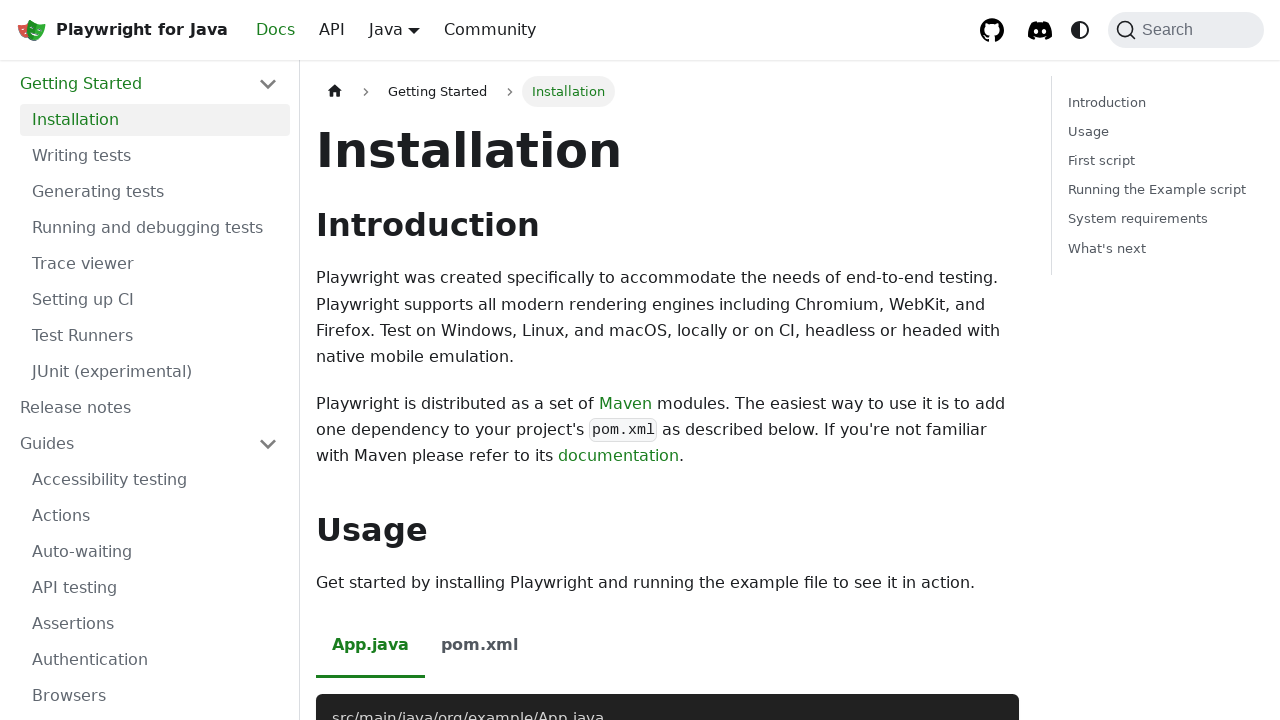

Verified navigation to Java documentation intro page
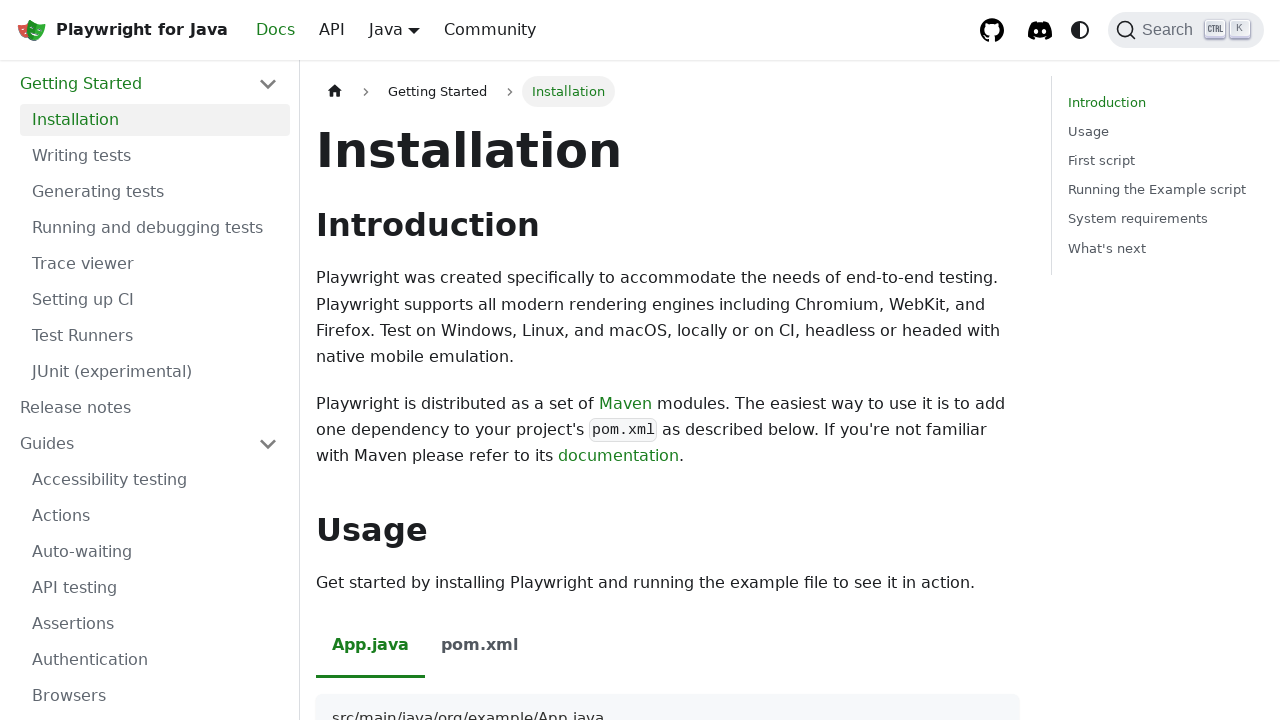

Verified Java-specific content is visible
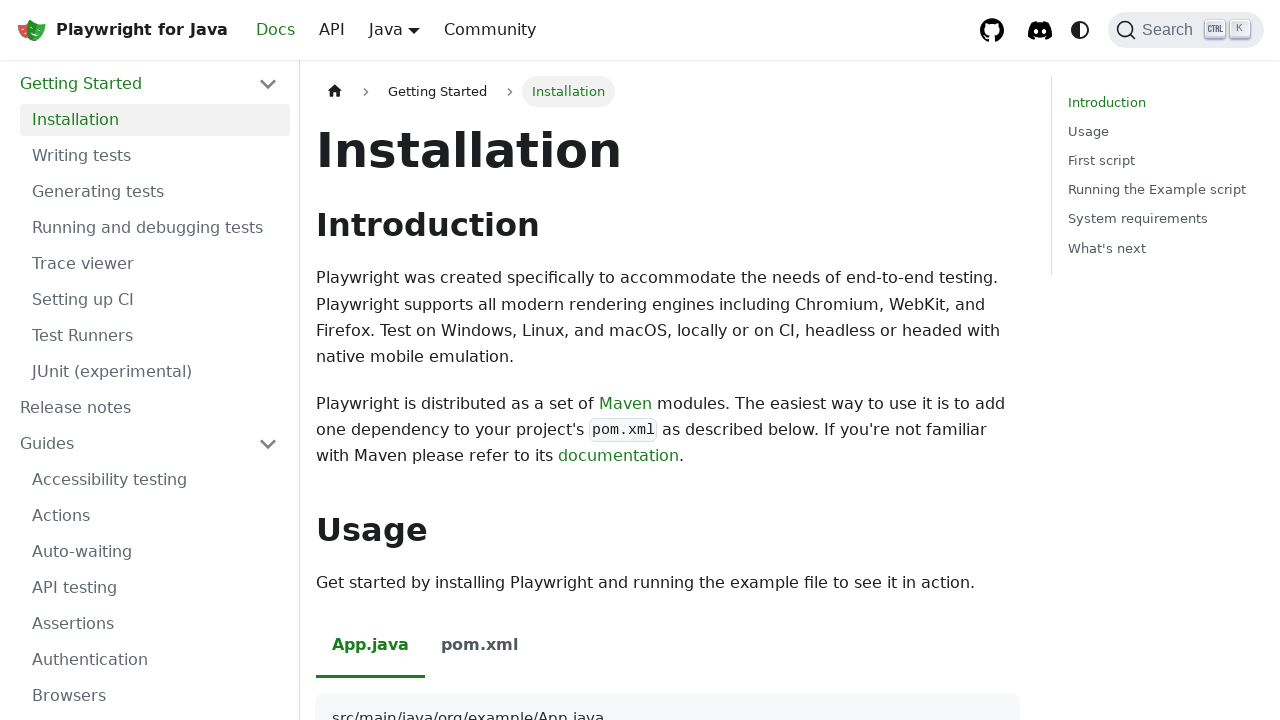

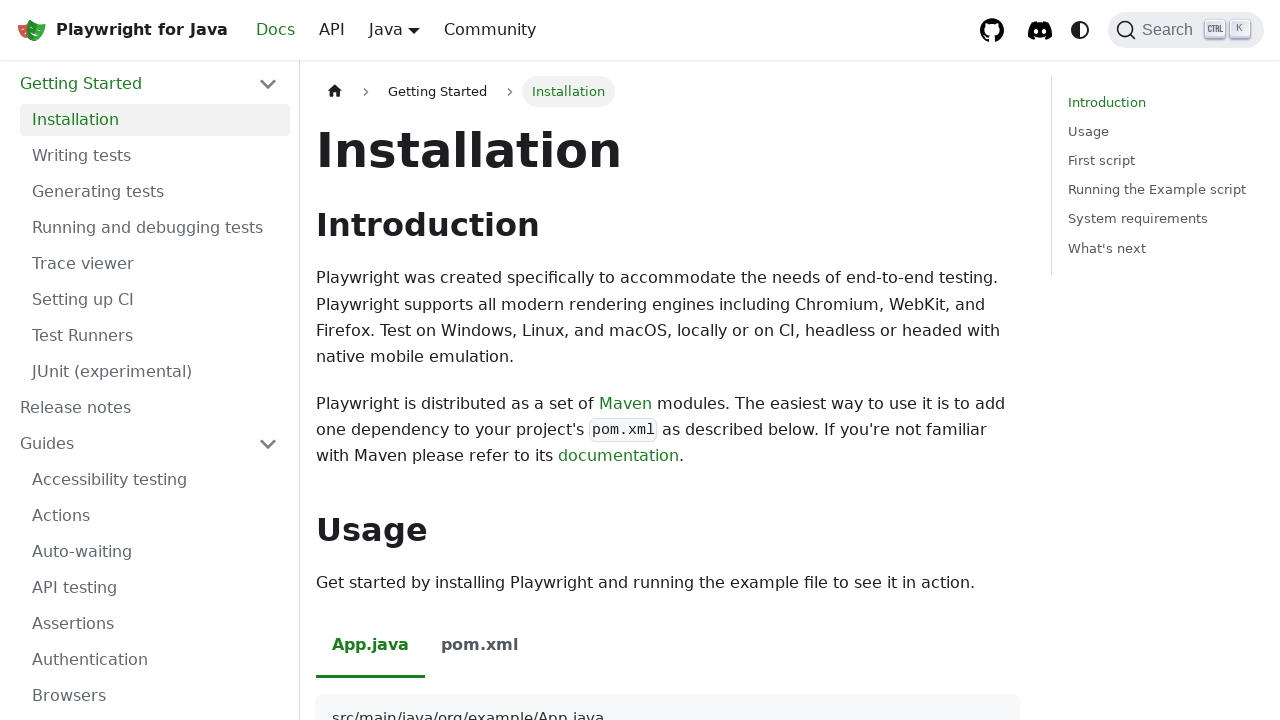